Tests complete form submission including name, message, and solving a captcha calculation before submitting

Starting URL: https://www.ultimateqa.com/filling-out-forms/

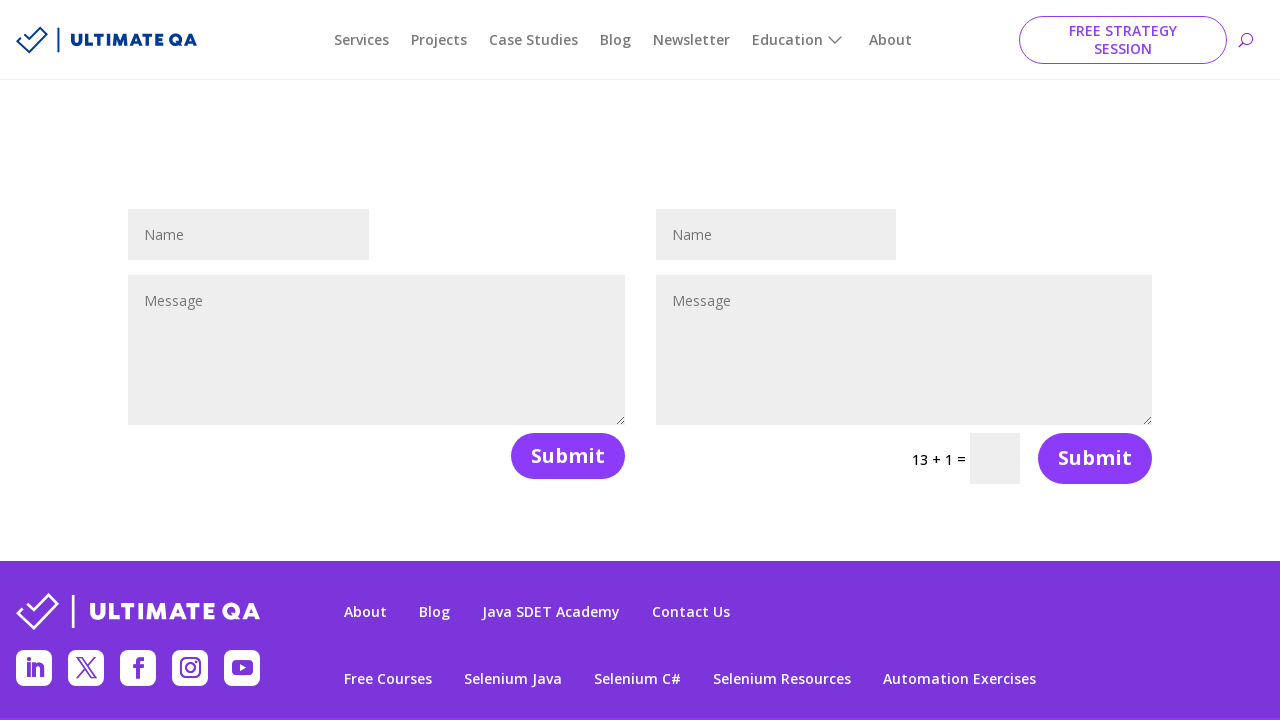

Navigated to form filling page
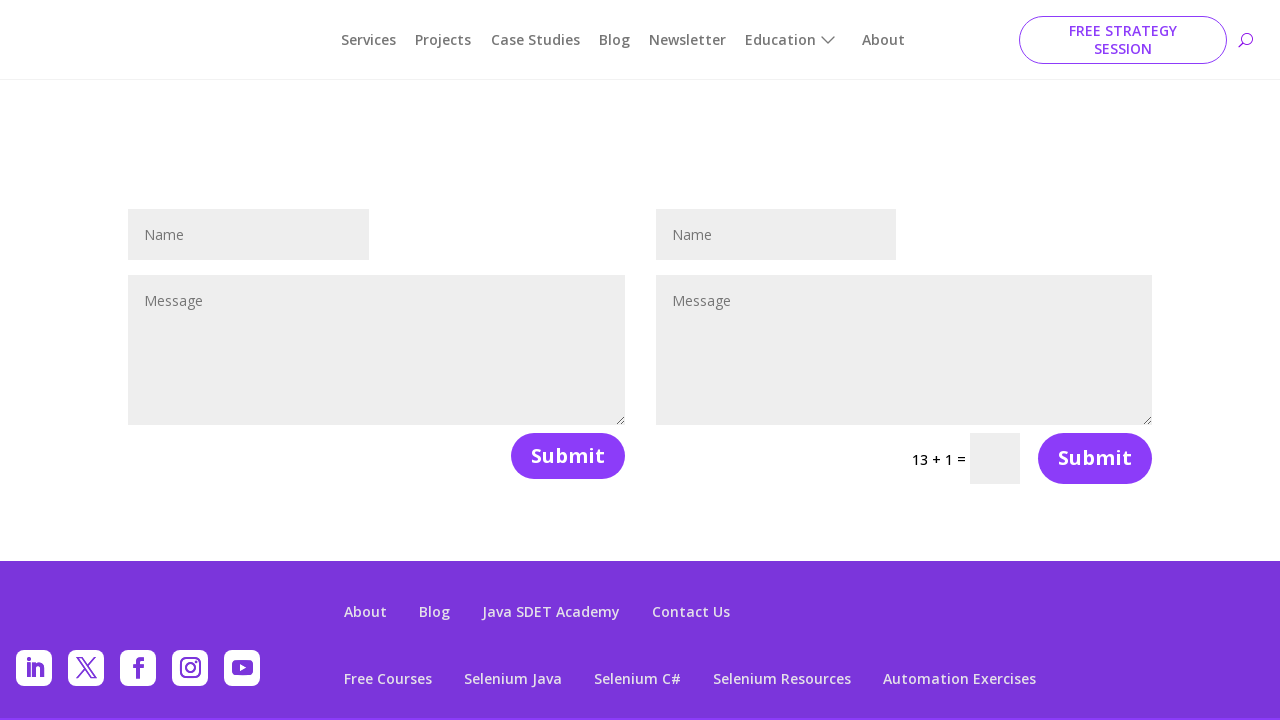

Filled name field with 'test' on #et_pb_contact_name_1 >> nth=0
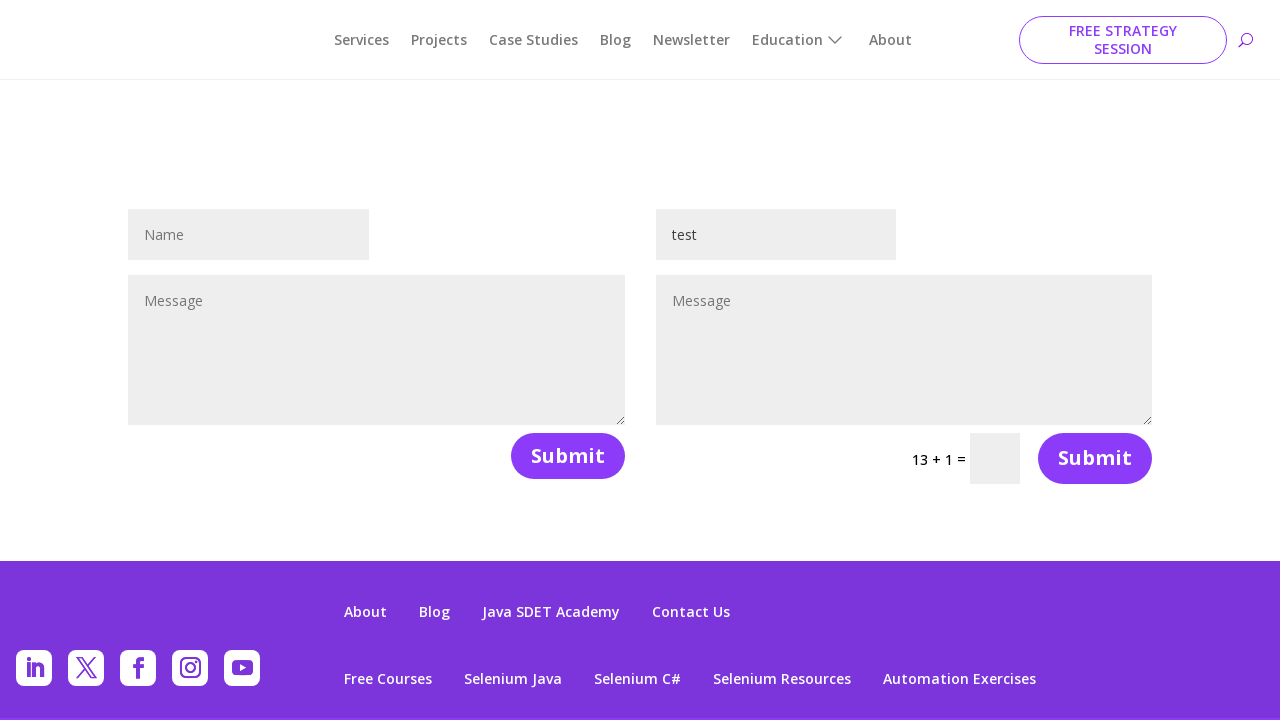

Filled message field with 'test text' on #et_pb_contact_message_1 >> nth=0
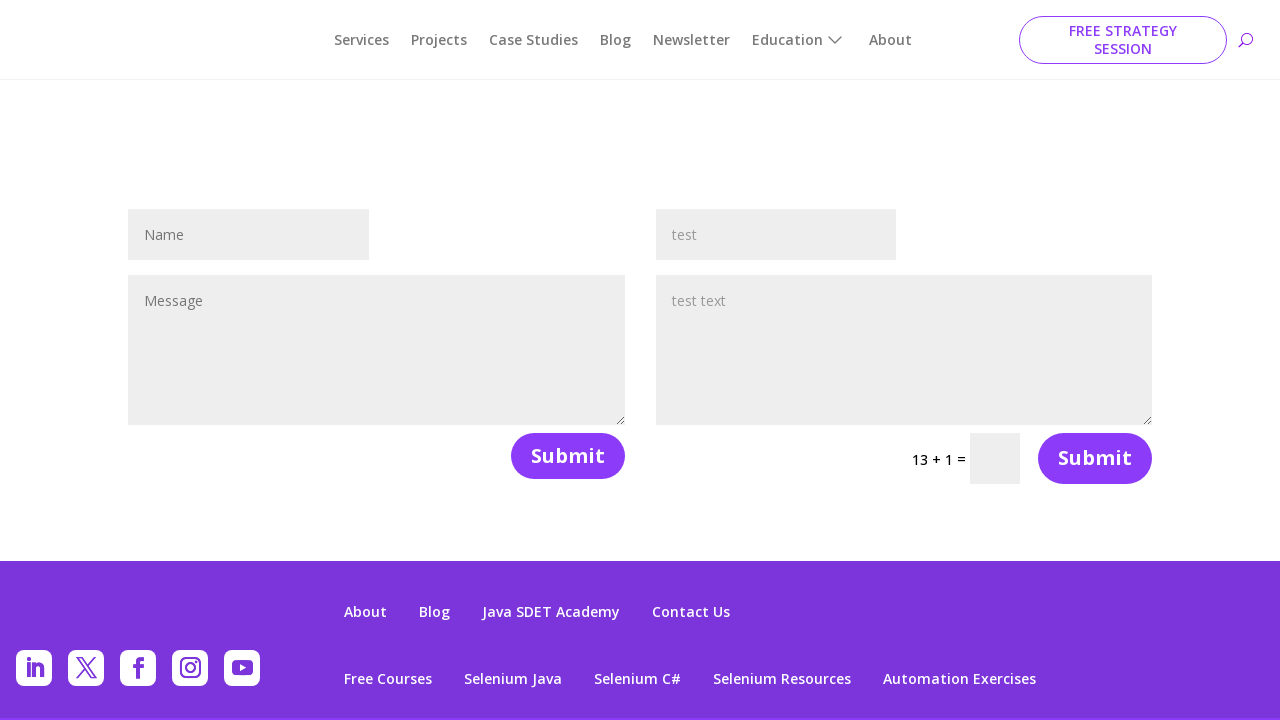

Retrieved captcha question: 13 + 1
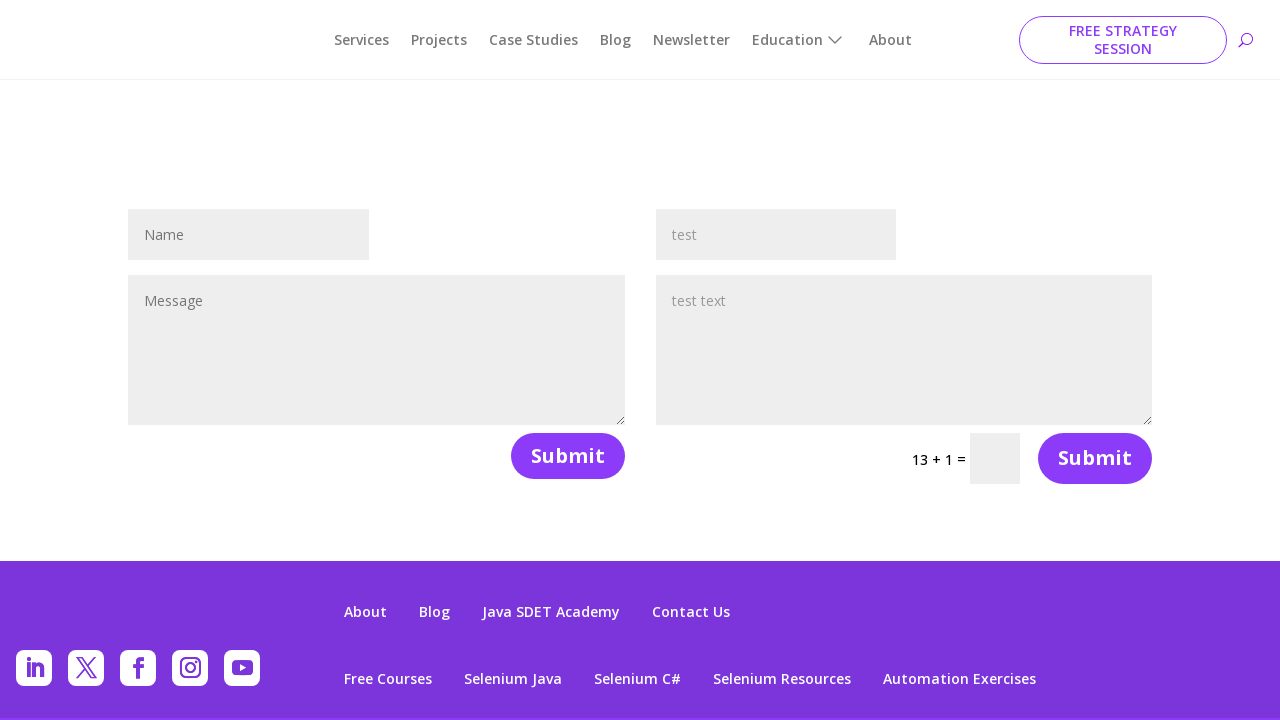

Calculated captcha answer: 14
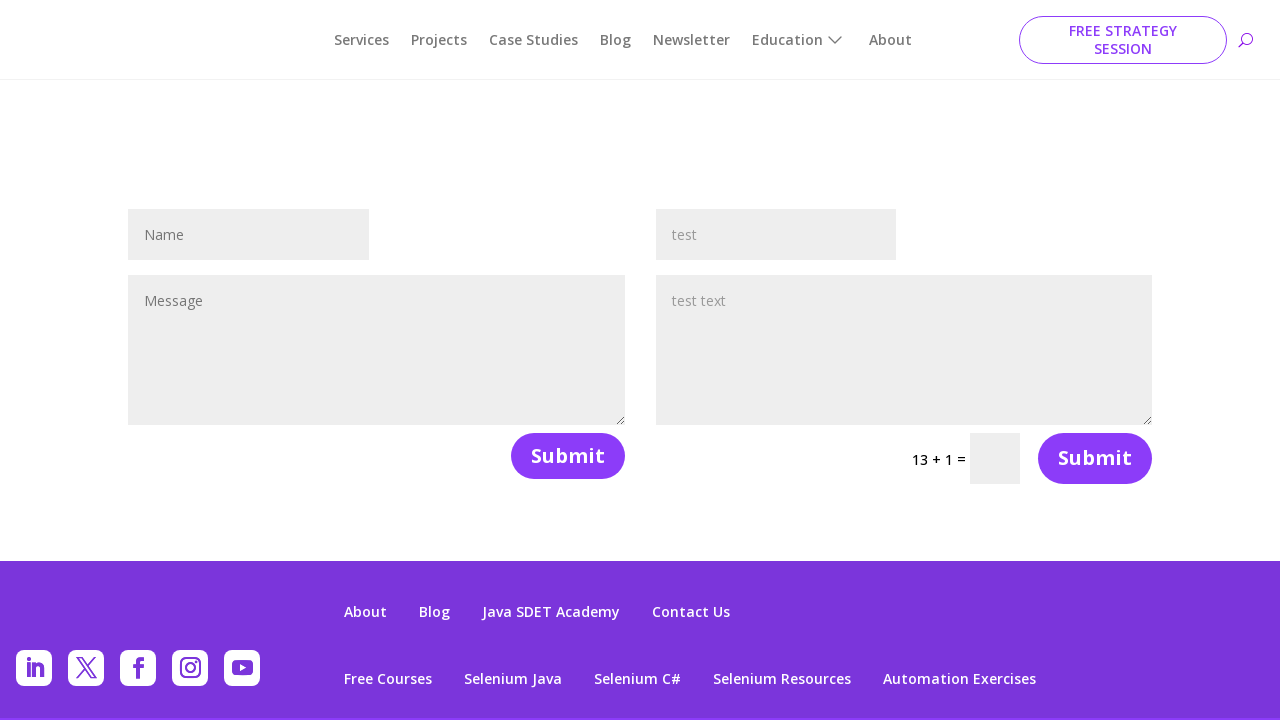

Filled captcha field with answer '14' on input.et_pb_contact_captcha
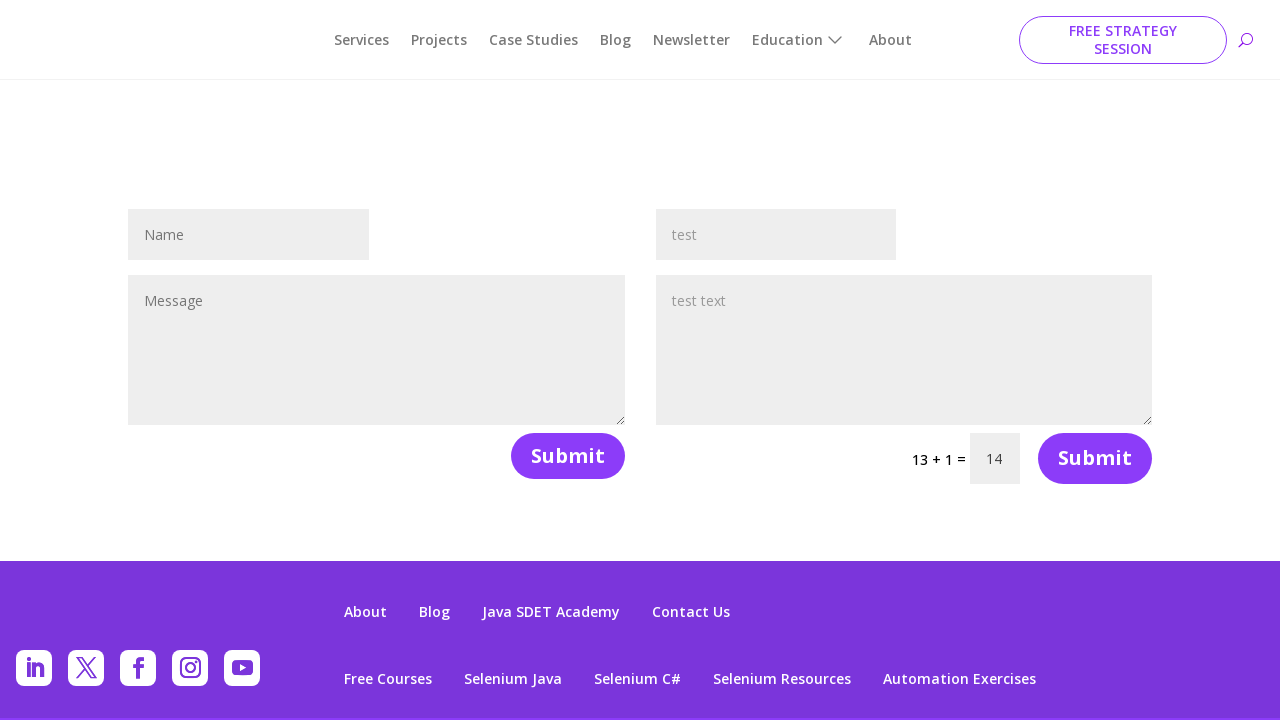

Clicked submit button to submit form at (1095, 458) on .et_pb_contact_submit.et_pb_button >> nth=1
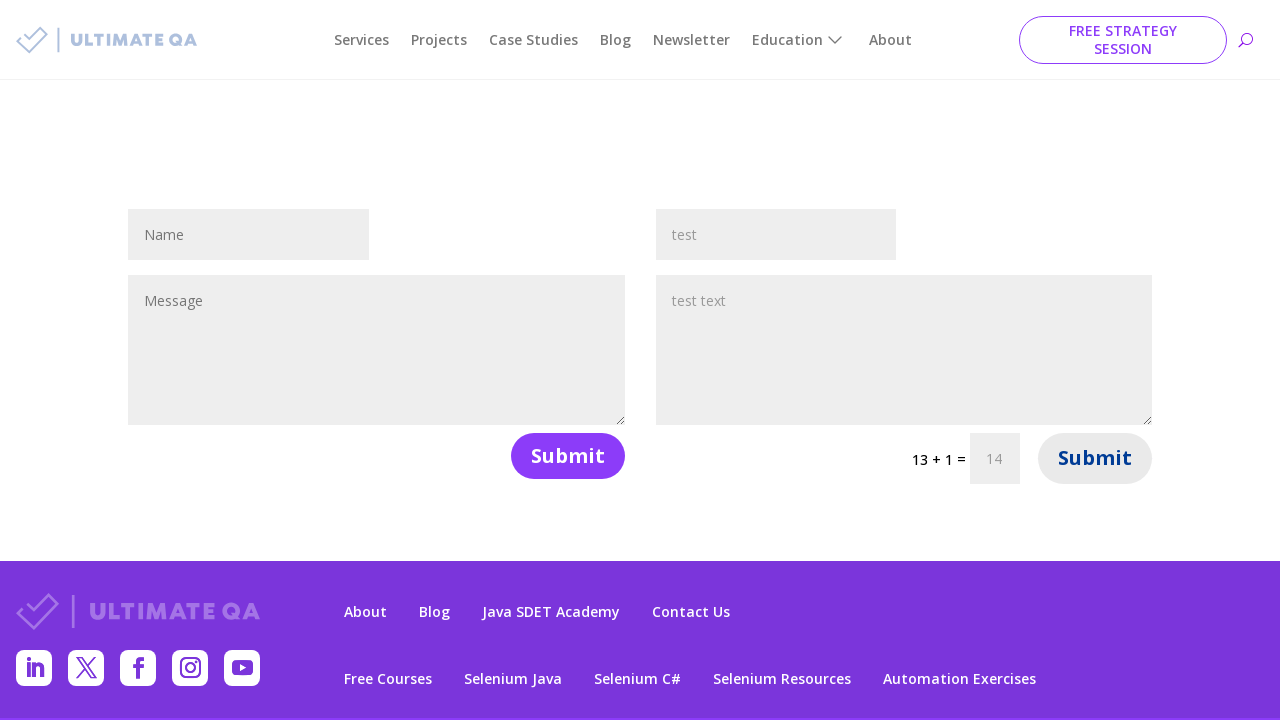

Success message element appeared
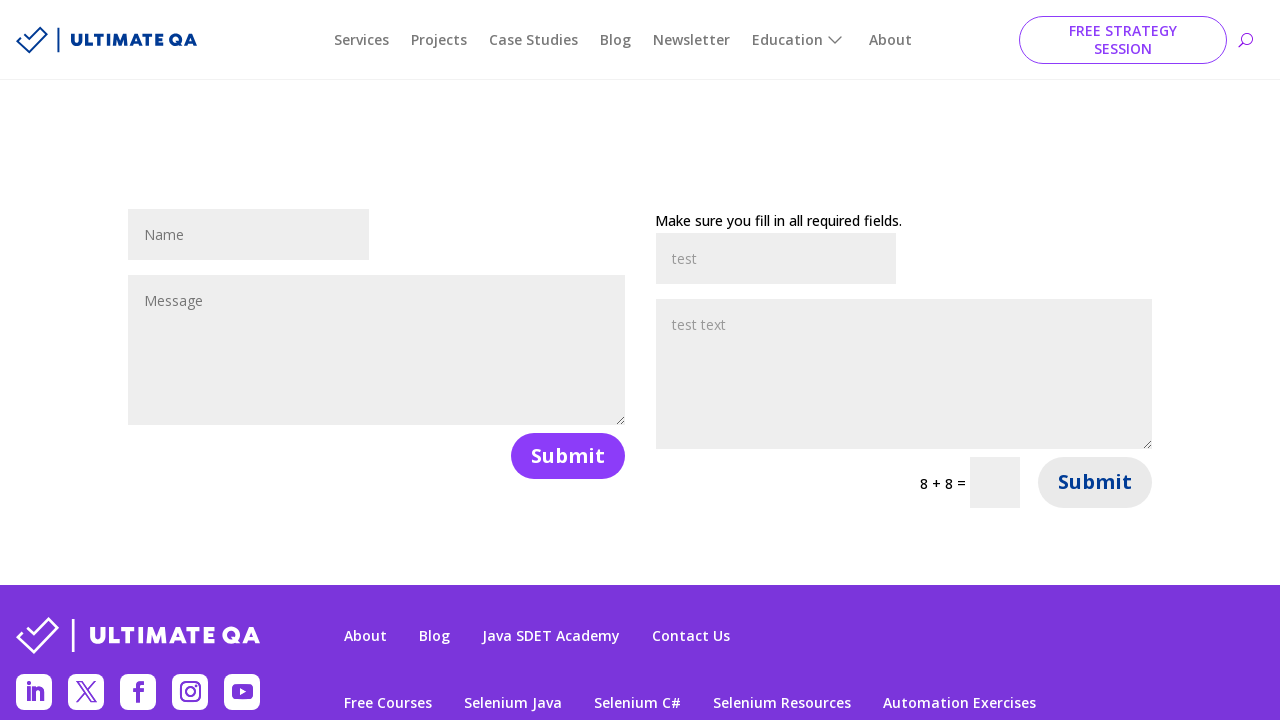

Retrieved success message text: Make sure you fill in all required fields.
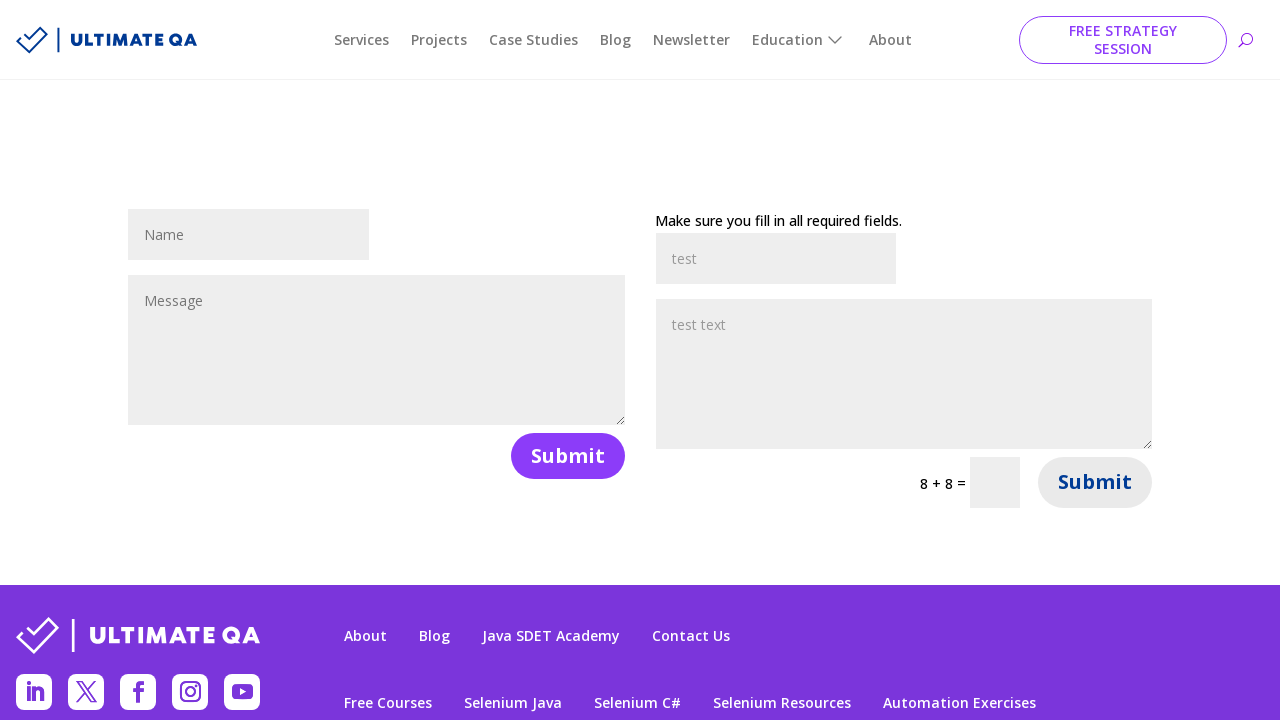

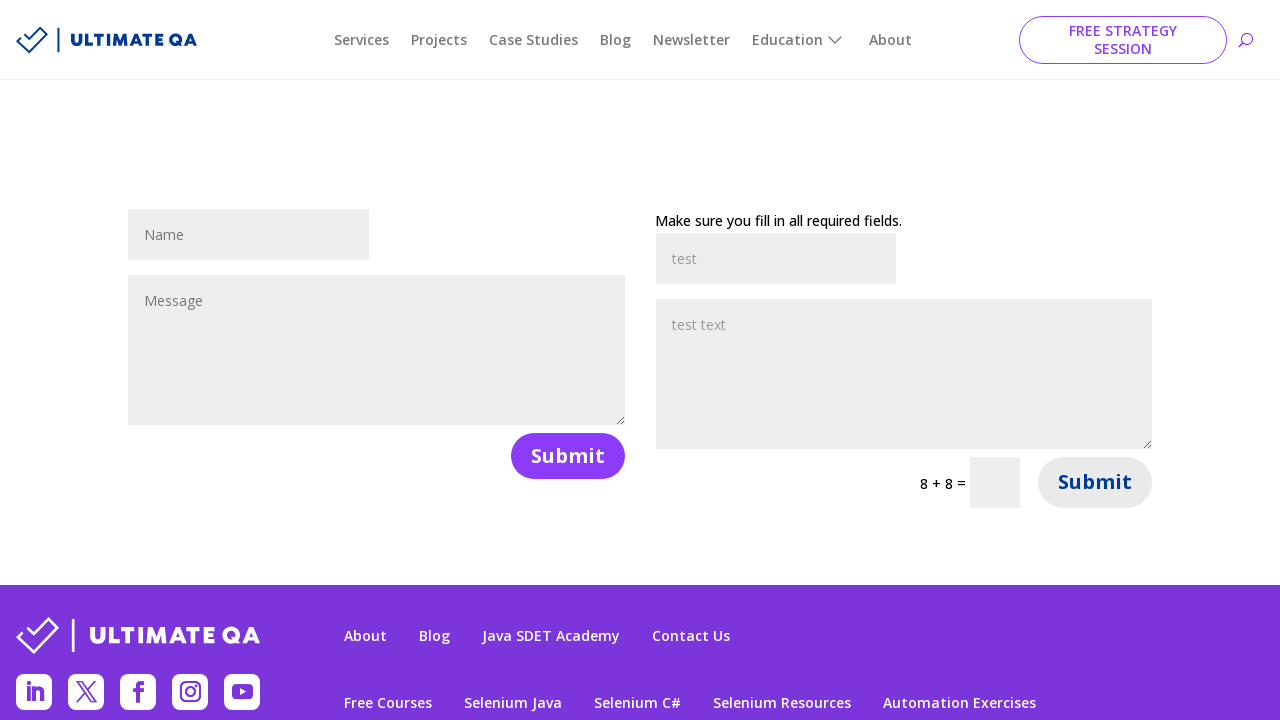